Tests JavaScript confirm alert functionality by clicking the confirm button and interacting with the alert dialog that appears

Starting URL: https://demoqa.com/alerts

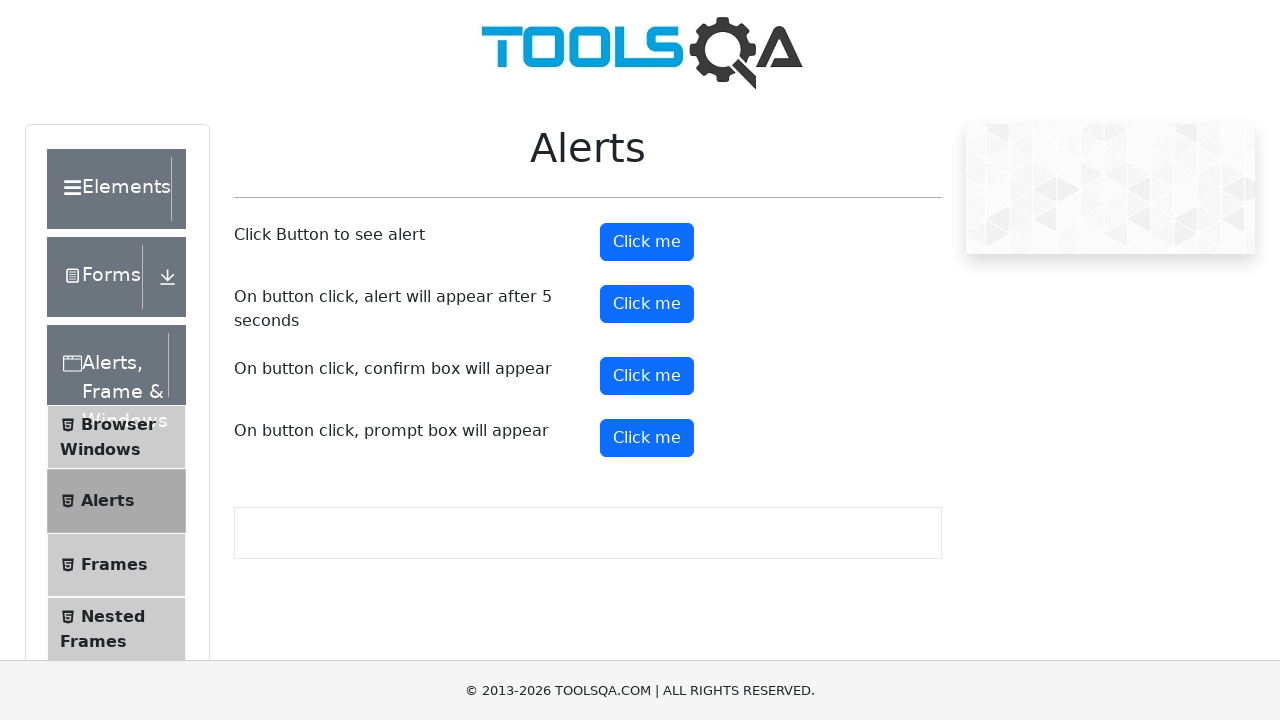

Waited for confirm button to load
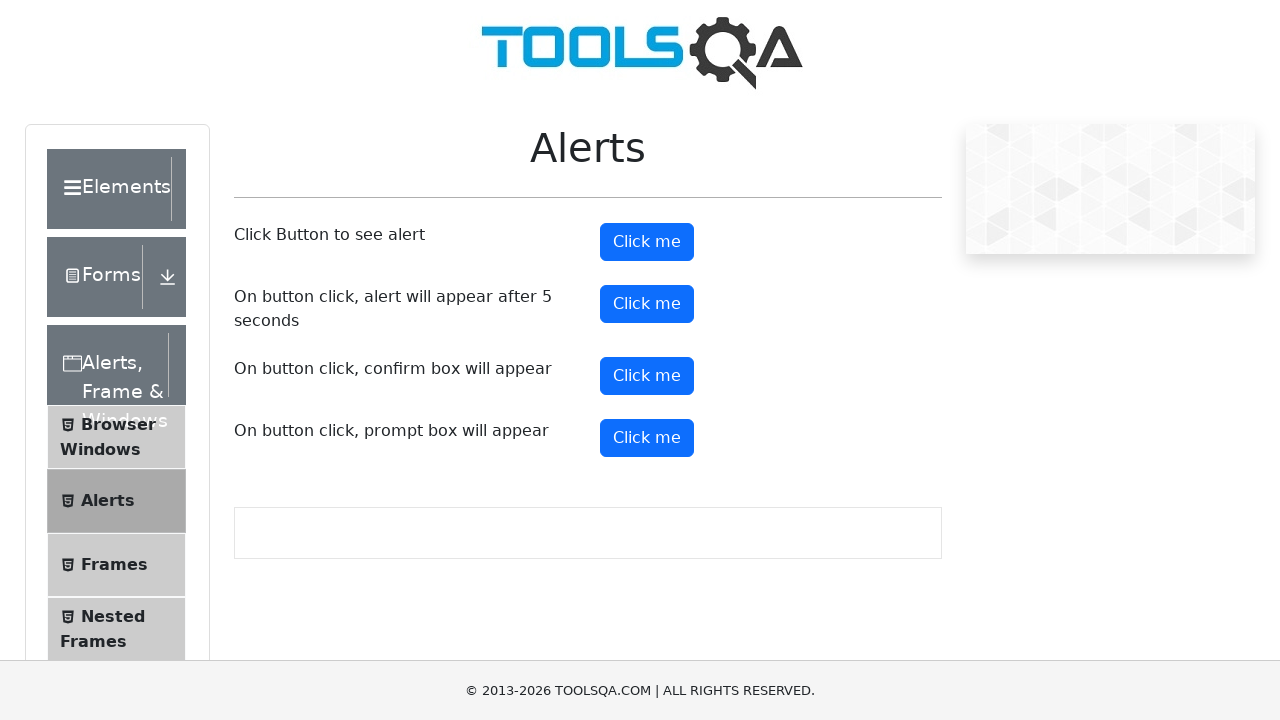

Set up dialog handler to accept alerts
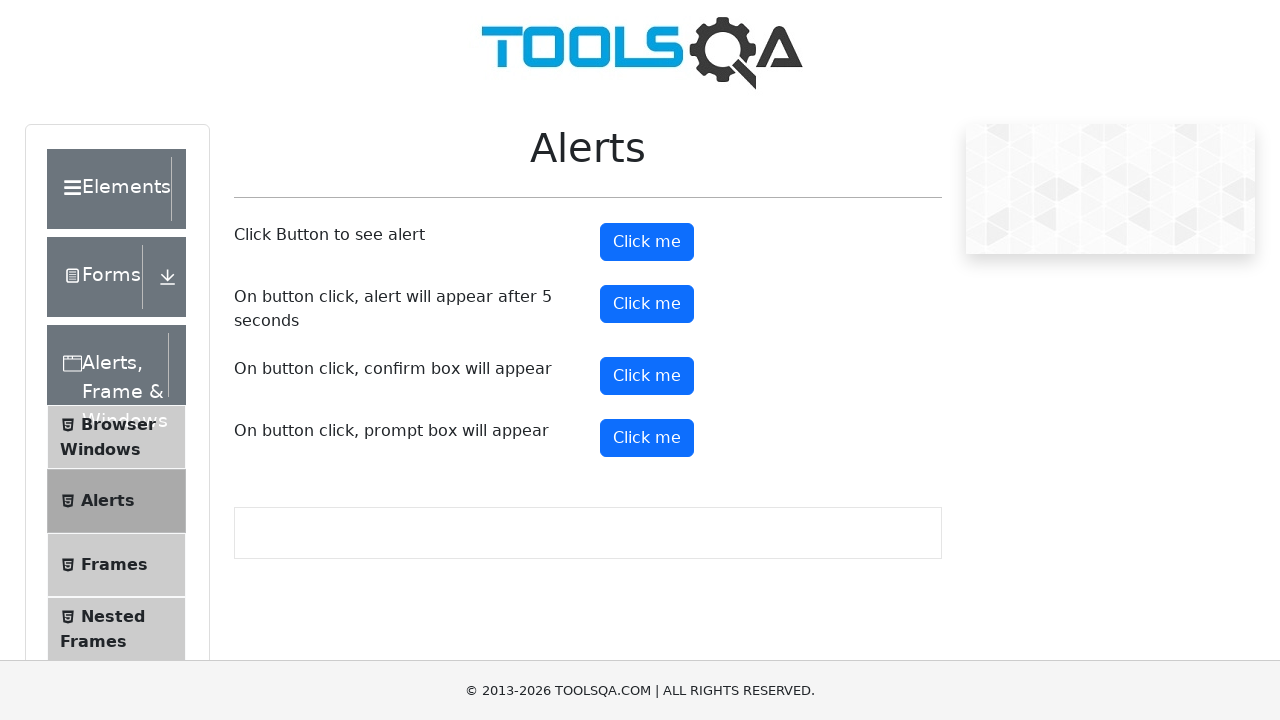

Clicked confirm button to trigger JavaScript alert at (647, 376) on #confirmButton
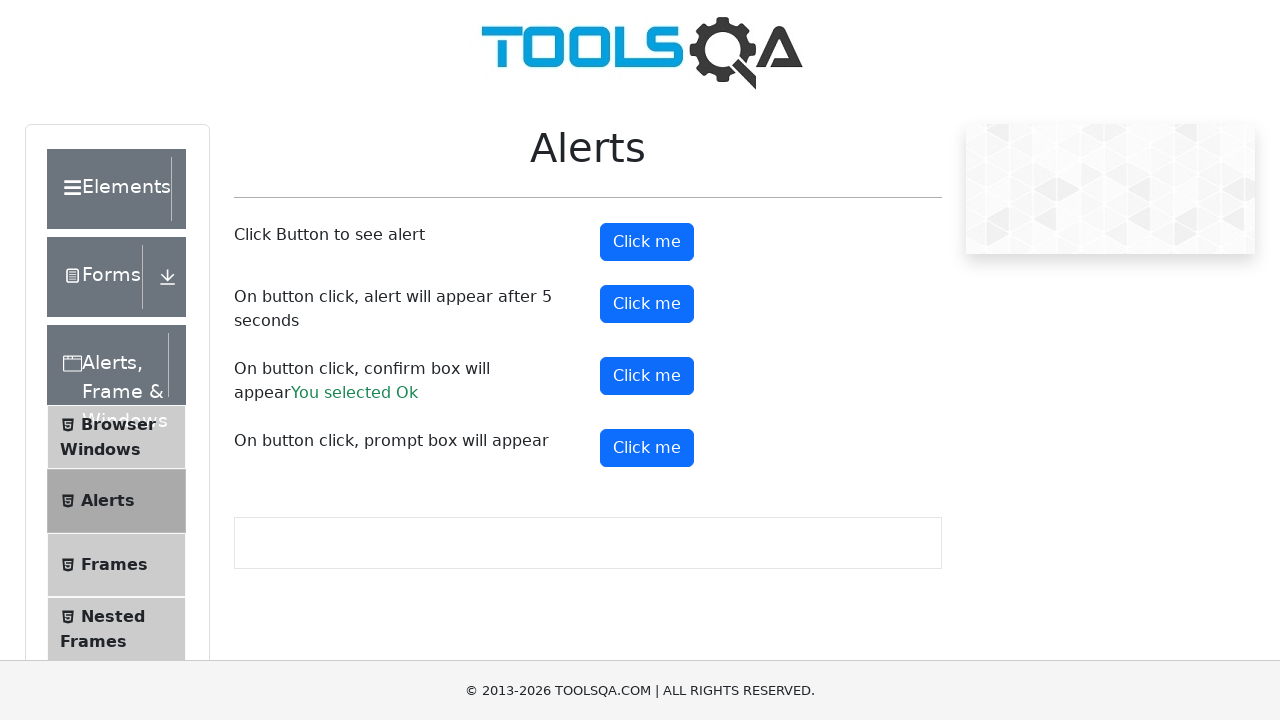

Waited for dialog to be processed
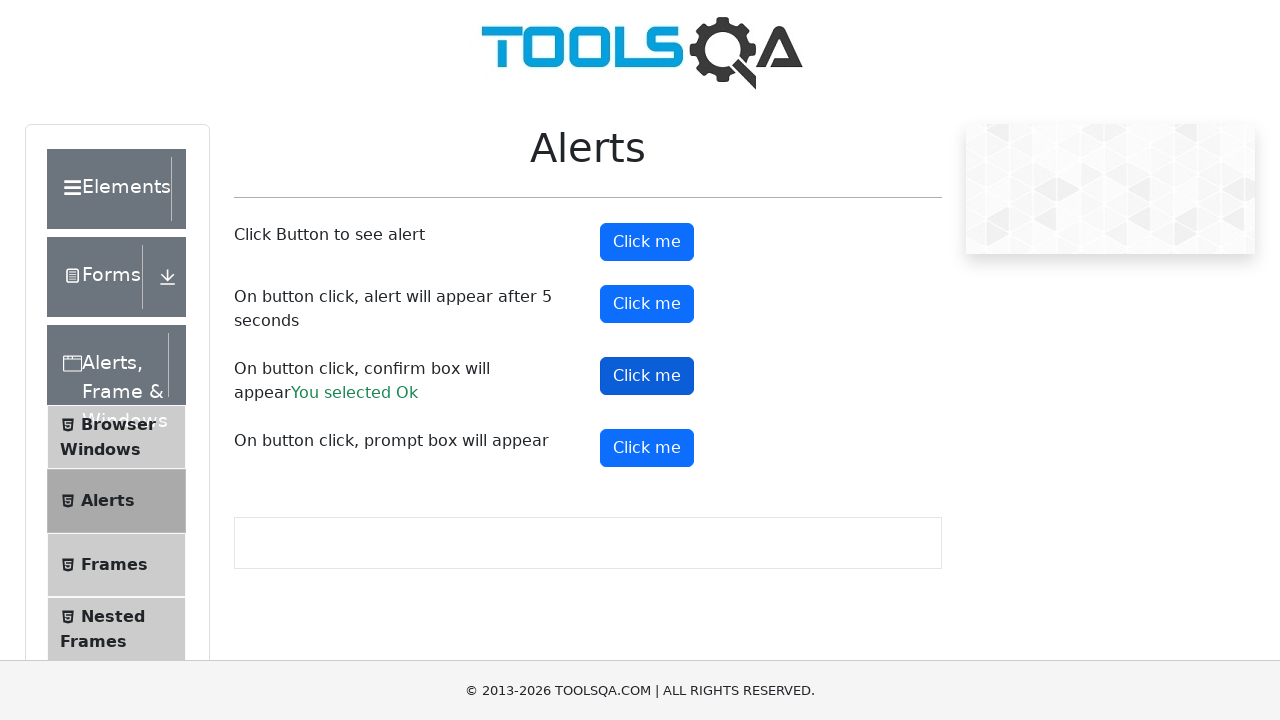

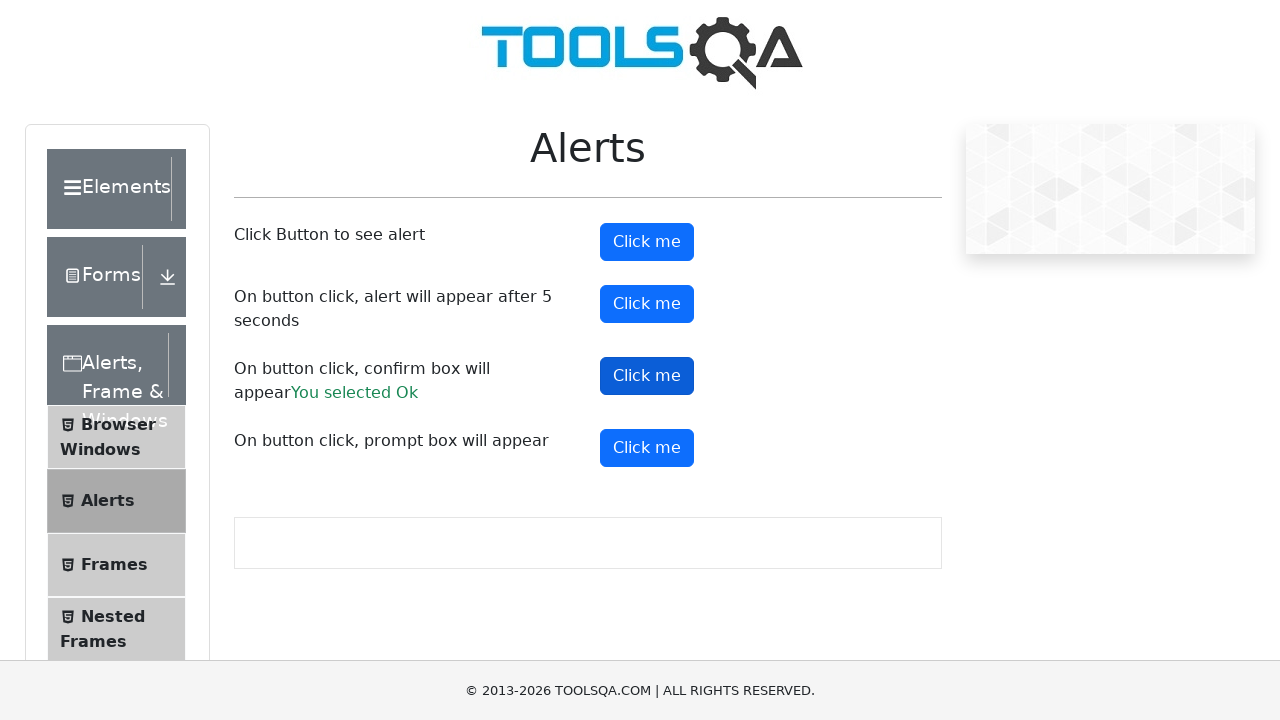